Navigates through Python.org website, testing forward/back navigation and visiting the PSF landing page

Starting URL: https://www.python.org

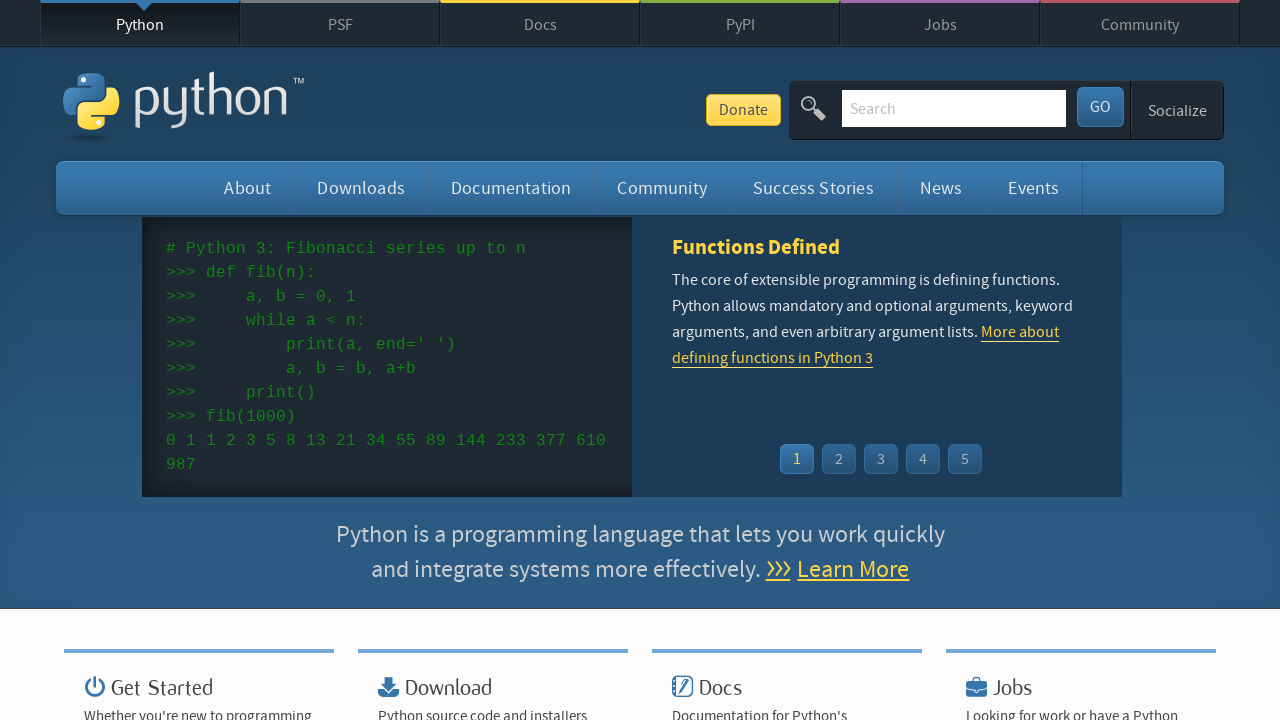

Navigated to PSF landing page
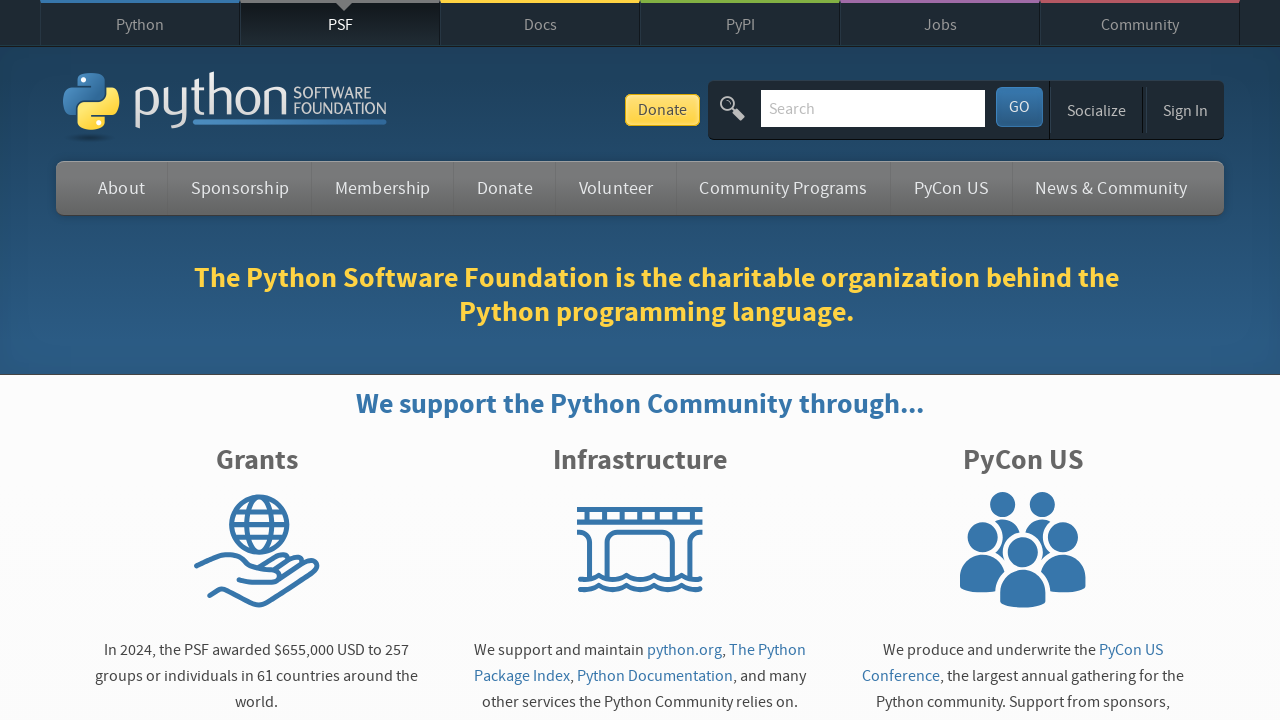

Refreshed the PSF landing page
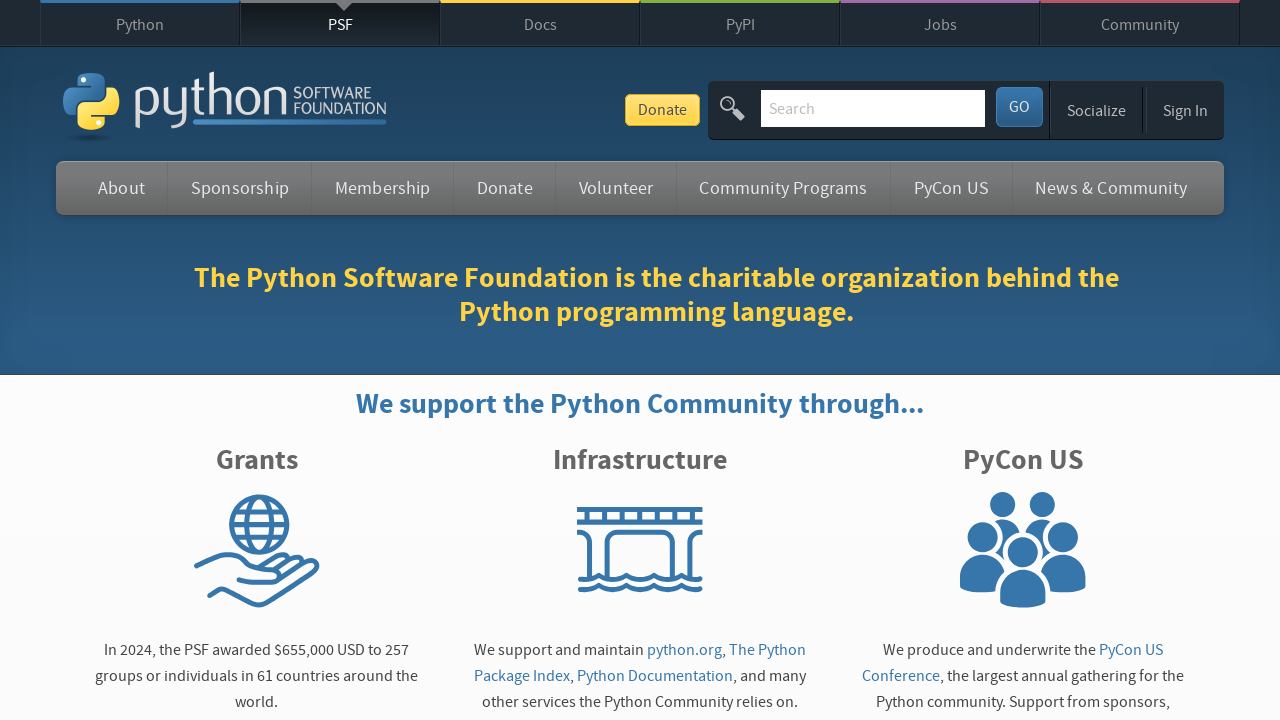

Navigated forward in browser history
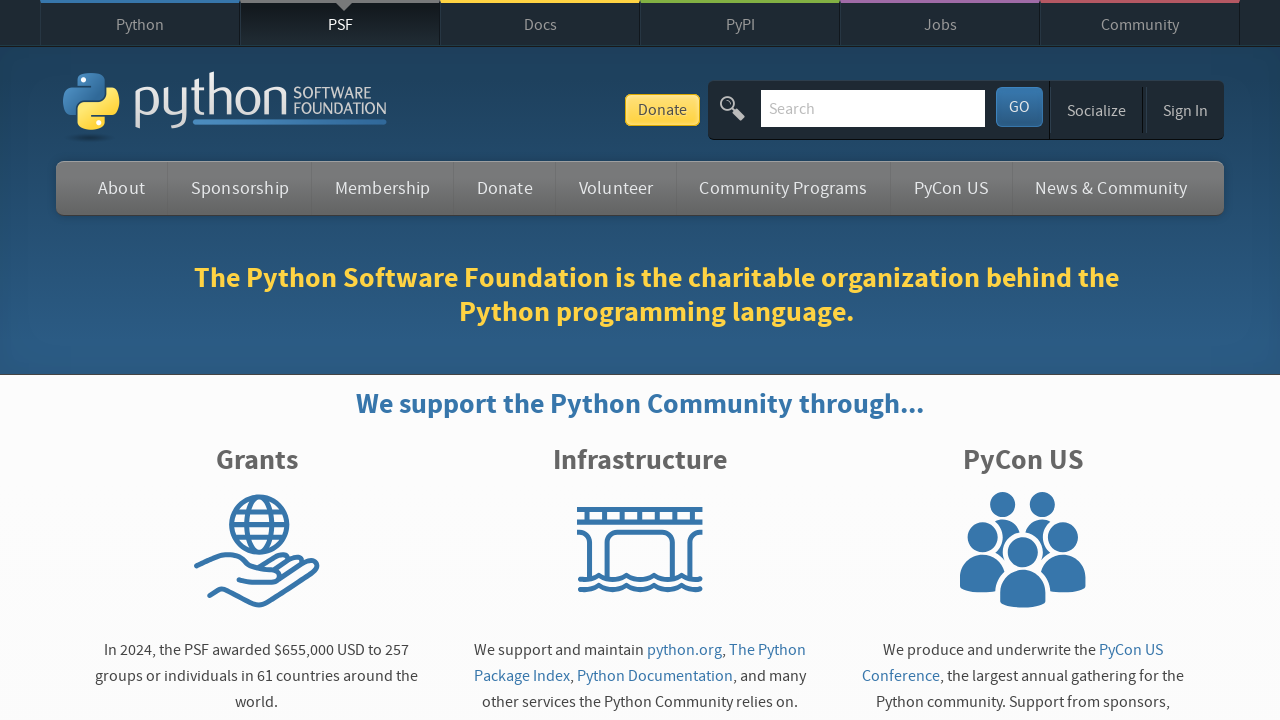

Navigated back in browser history
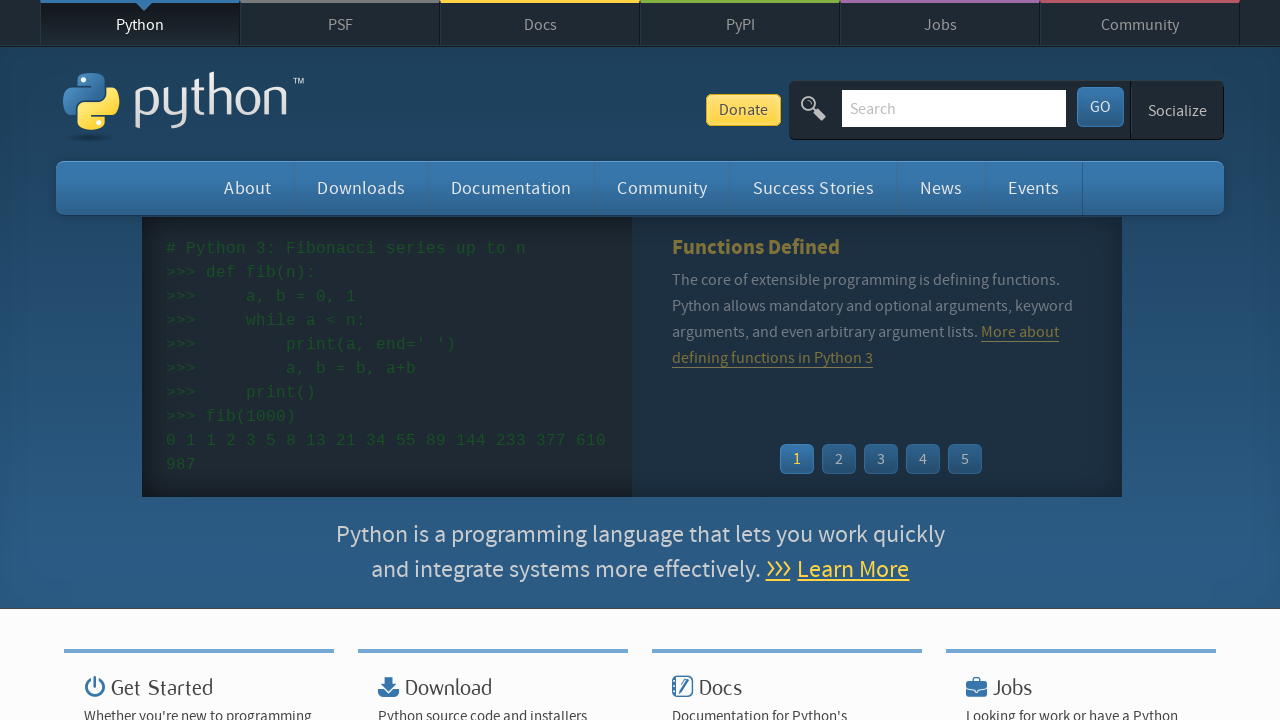

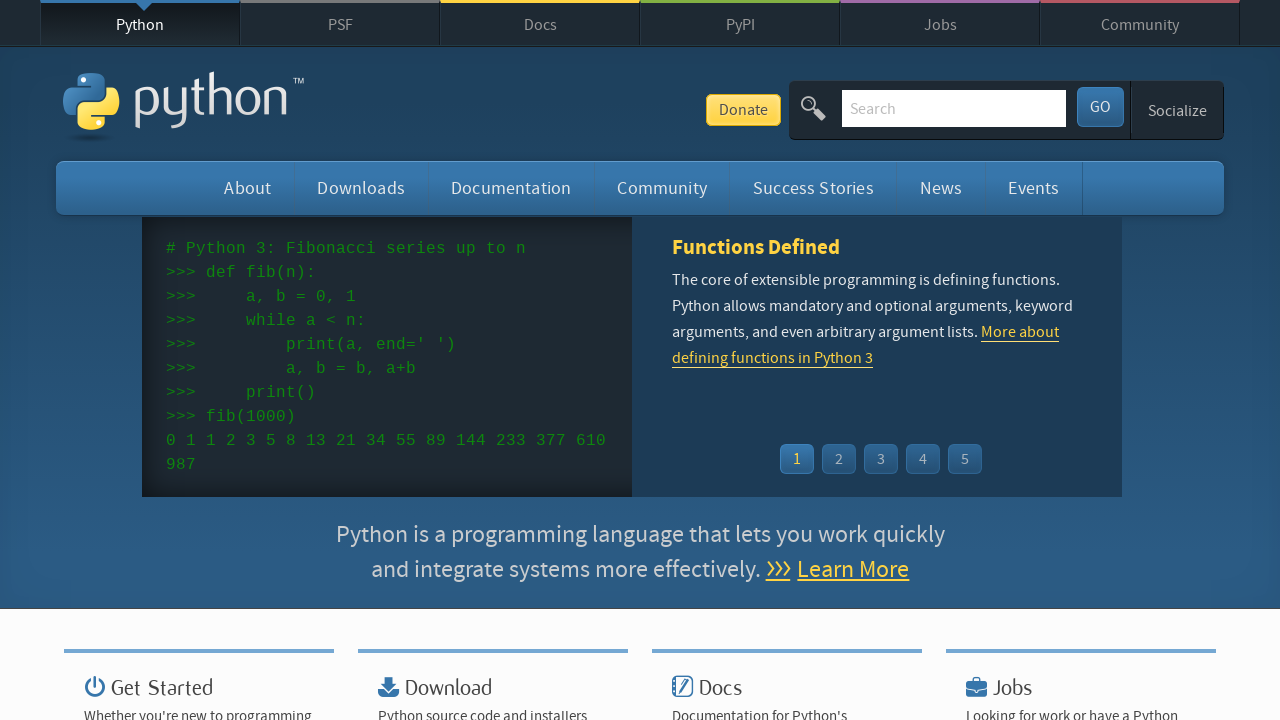